Solves a math problem by extracting a value from an element attribute, calculating the result, and submitting the form with checkbox and radio button selections

Starting URL: http://suninjuly.github.io/get_attribute.html

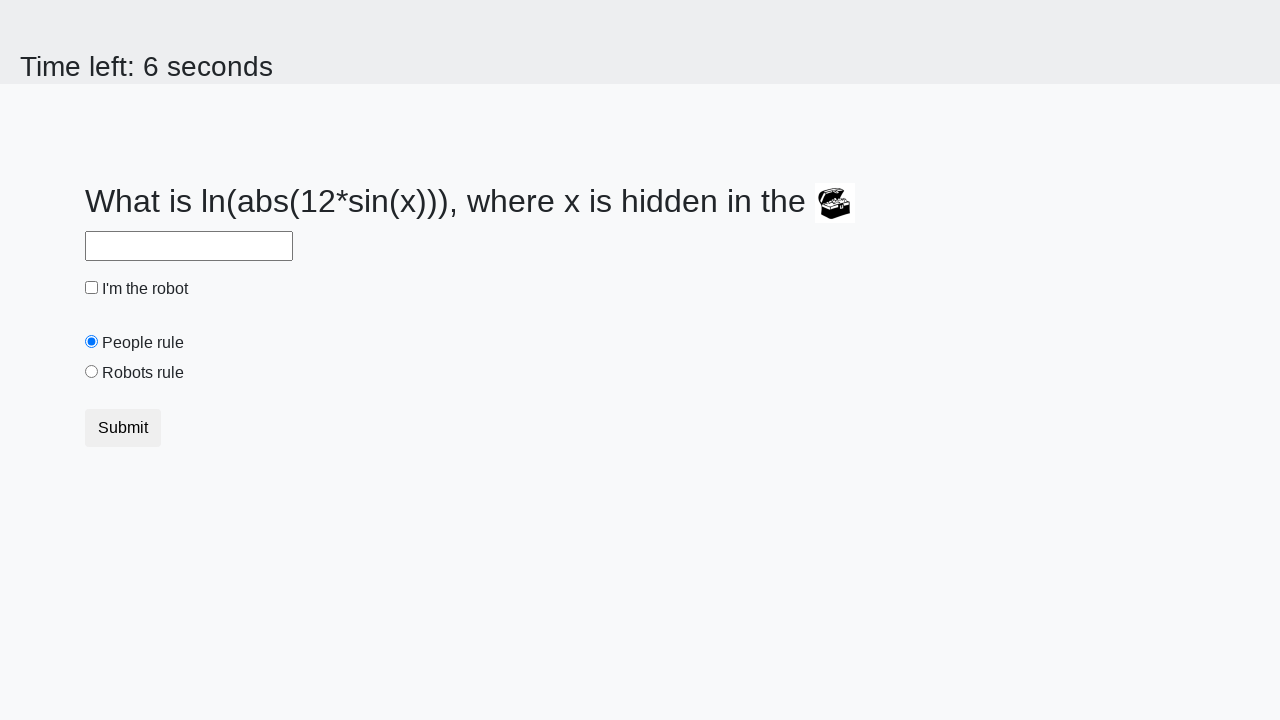

Retrieved valuex attribute from treasure element
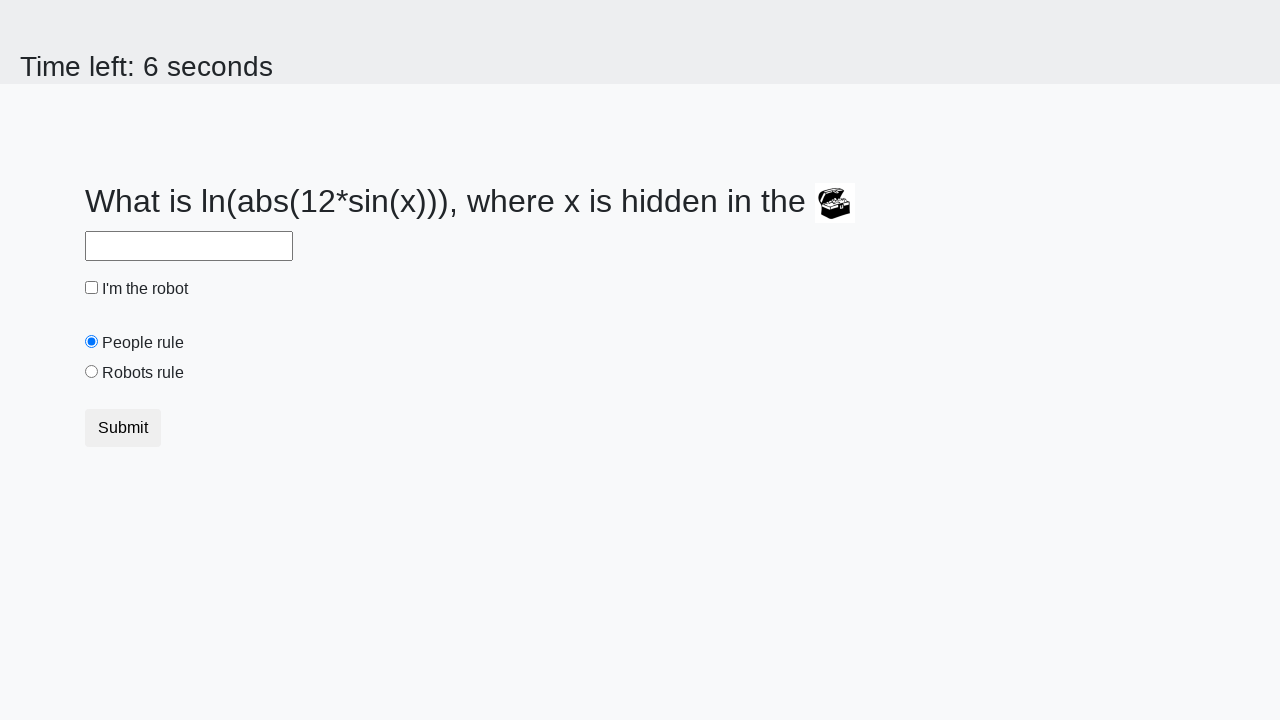

Calculated math result using extracted value
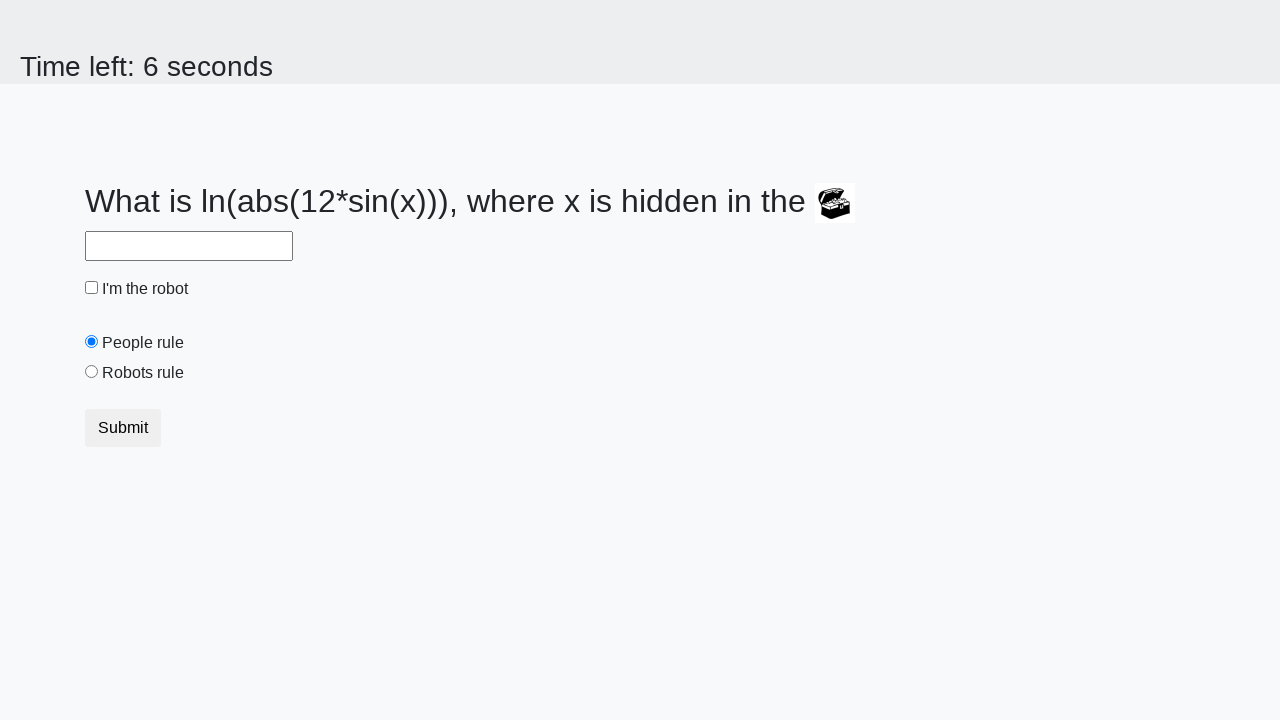

Filled answer field with calculated result on #answer
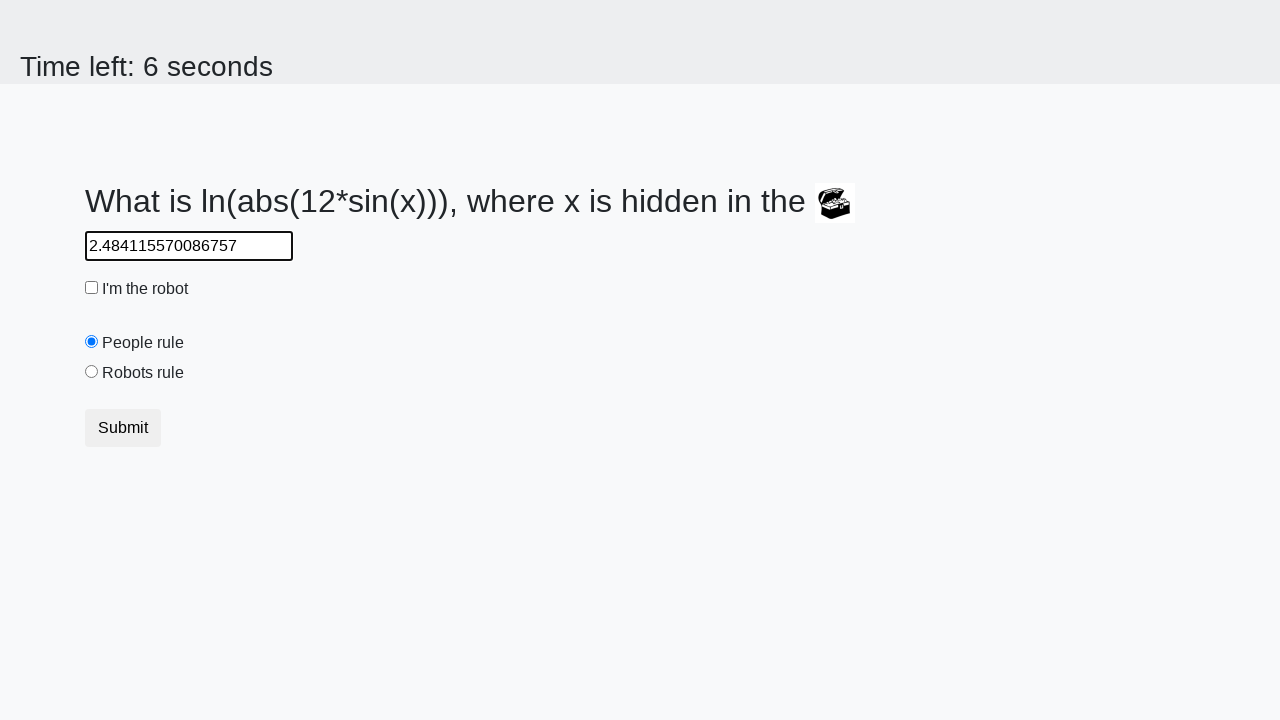

Checked the robot checkbox at (92, 288) on #robotCheckbox
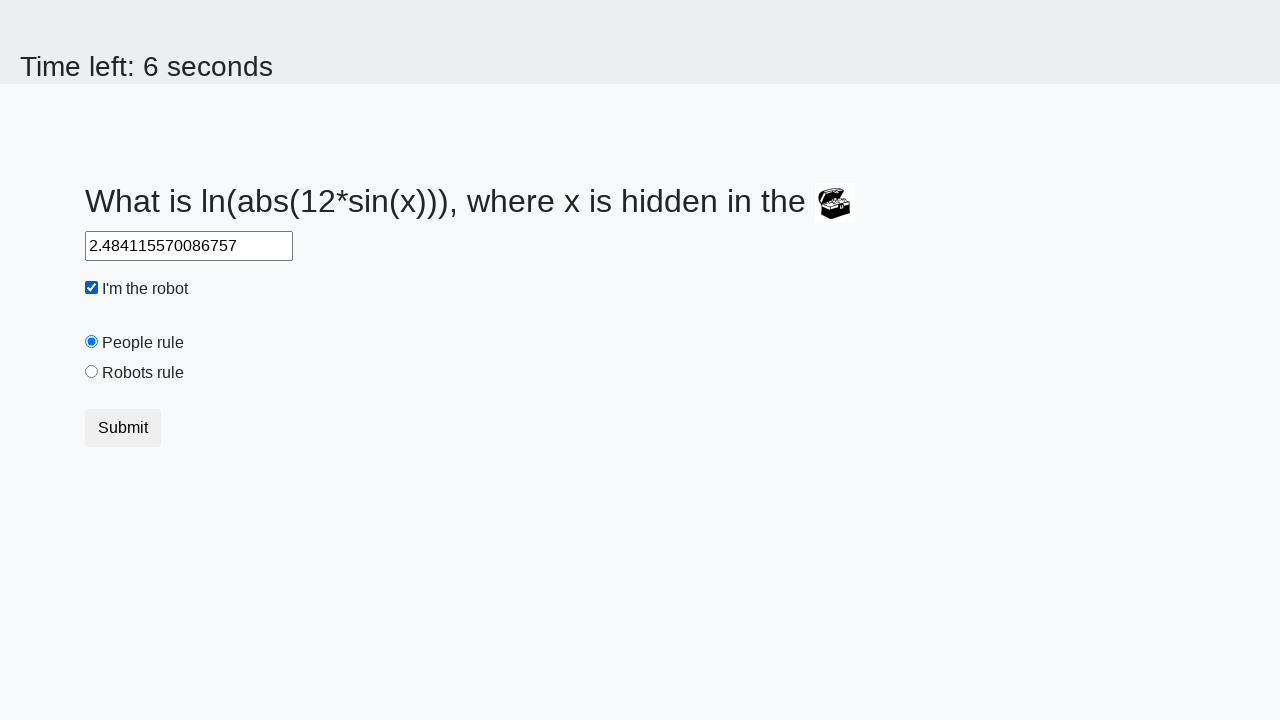

Selected the robots radio button at (92, 372) on [value='robots']
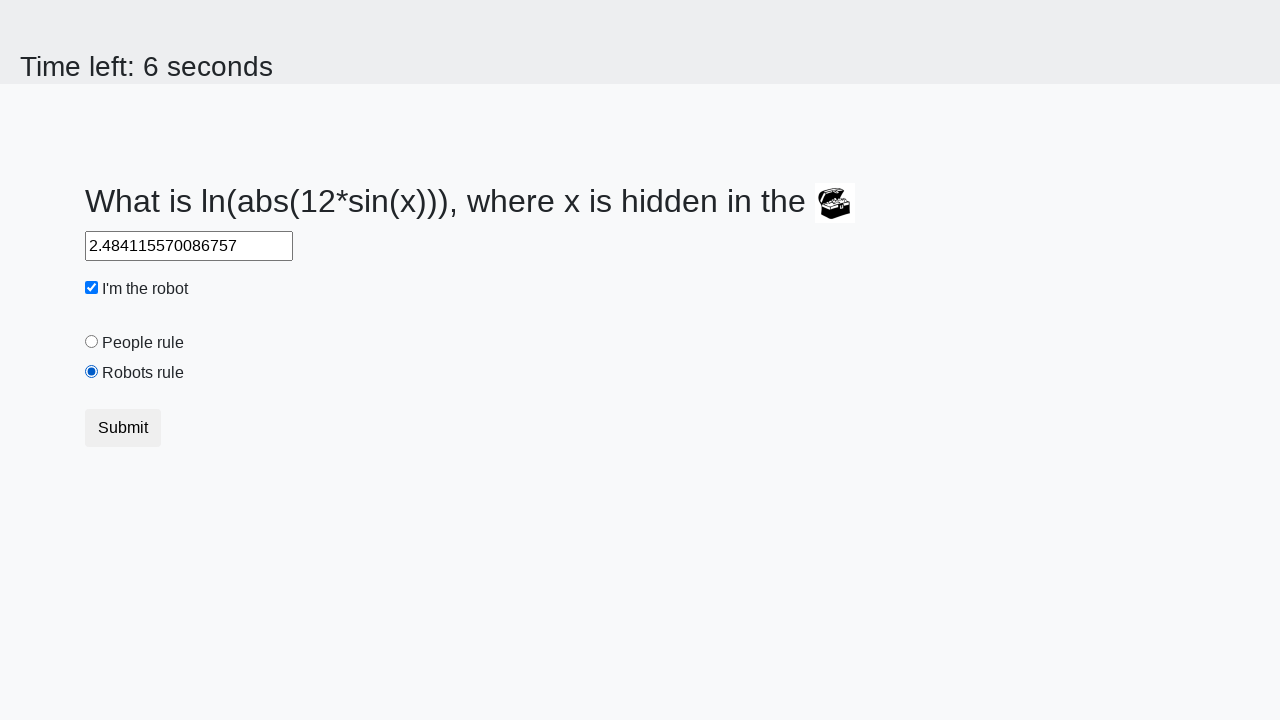

Submitted the form at (123, 428) on button.btn
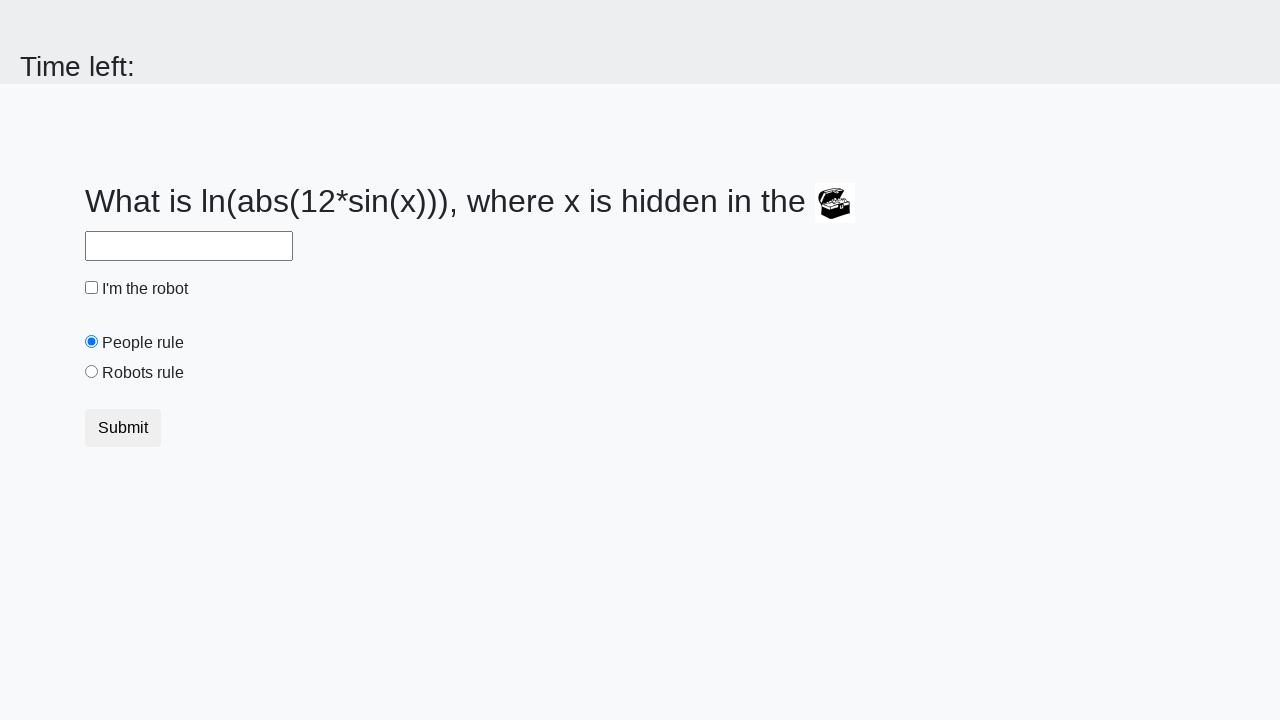

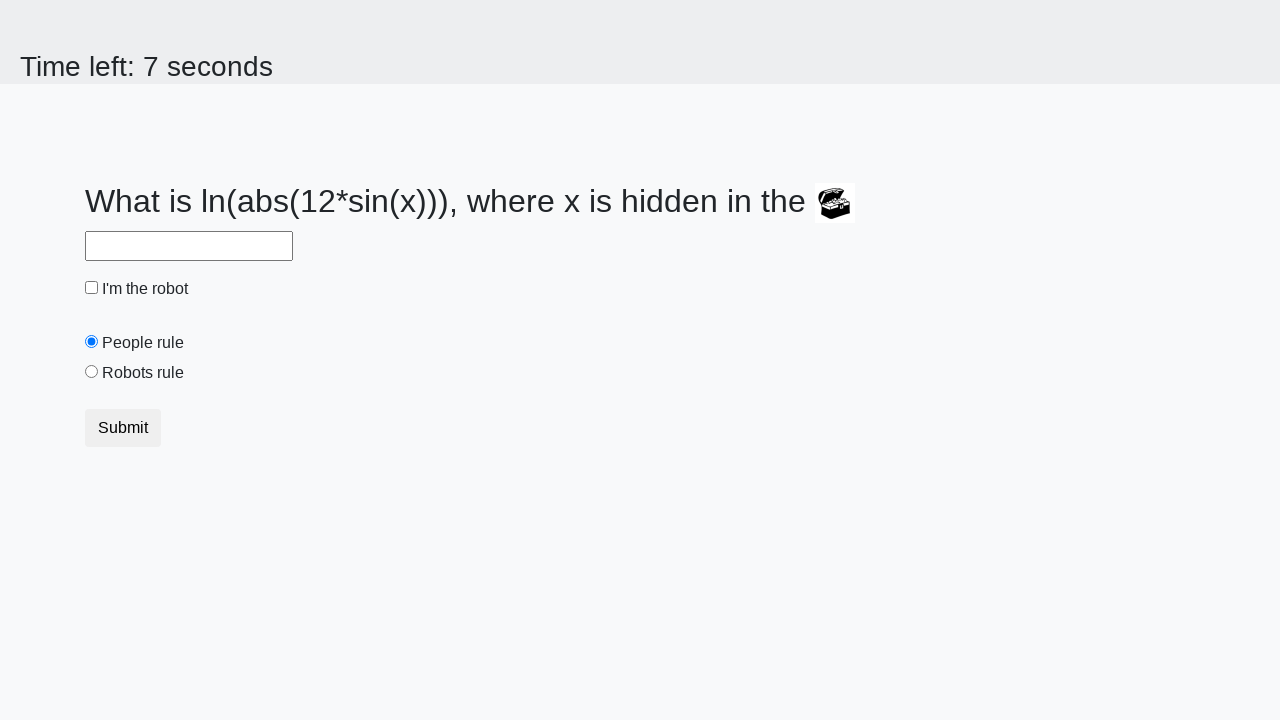